Tests dropdown handling on a contact sales form by locating a country dropdown element and interacting with it by selecting a specific option.

Starting URL: https://www.orangehrm.com/en/contact-sales/

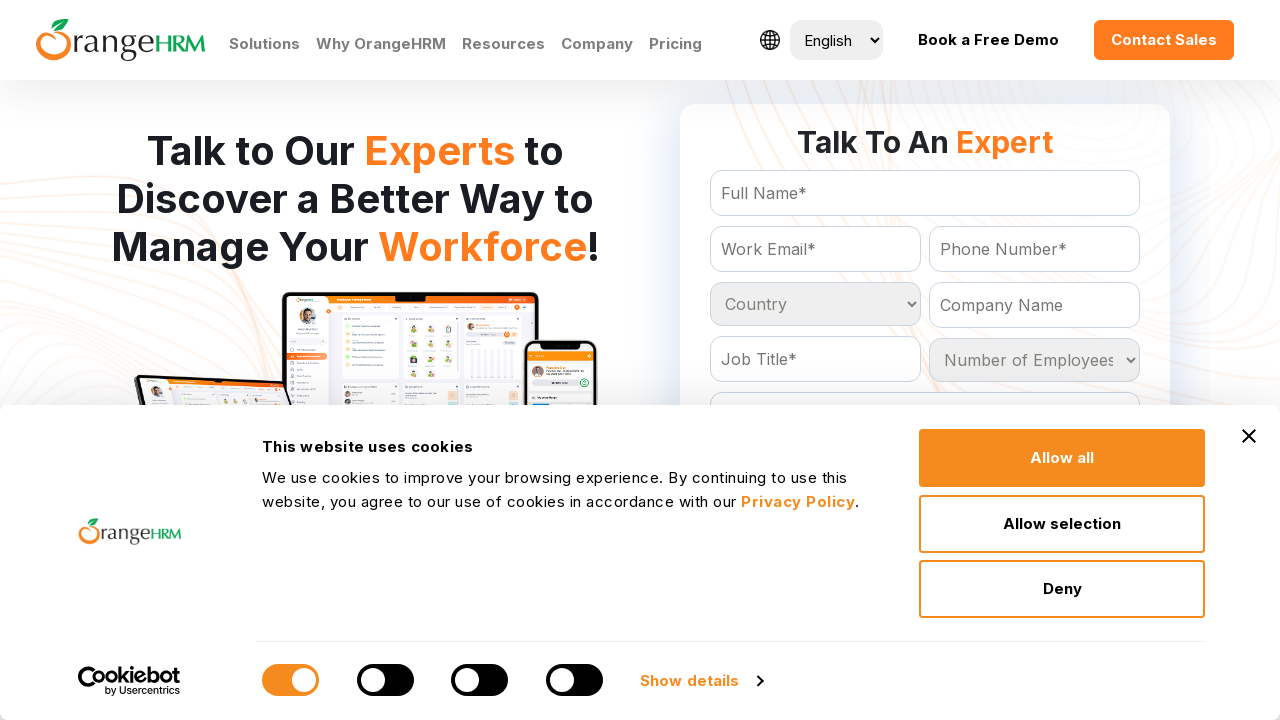

Waited for country dropdown to be visible
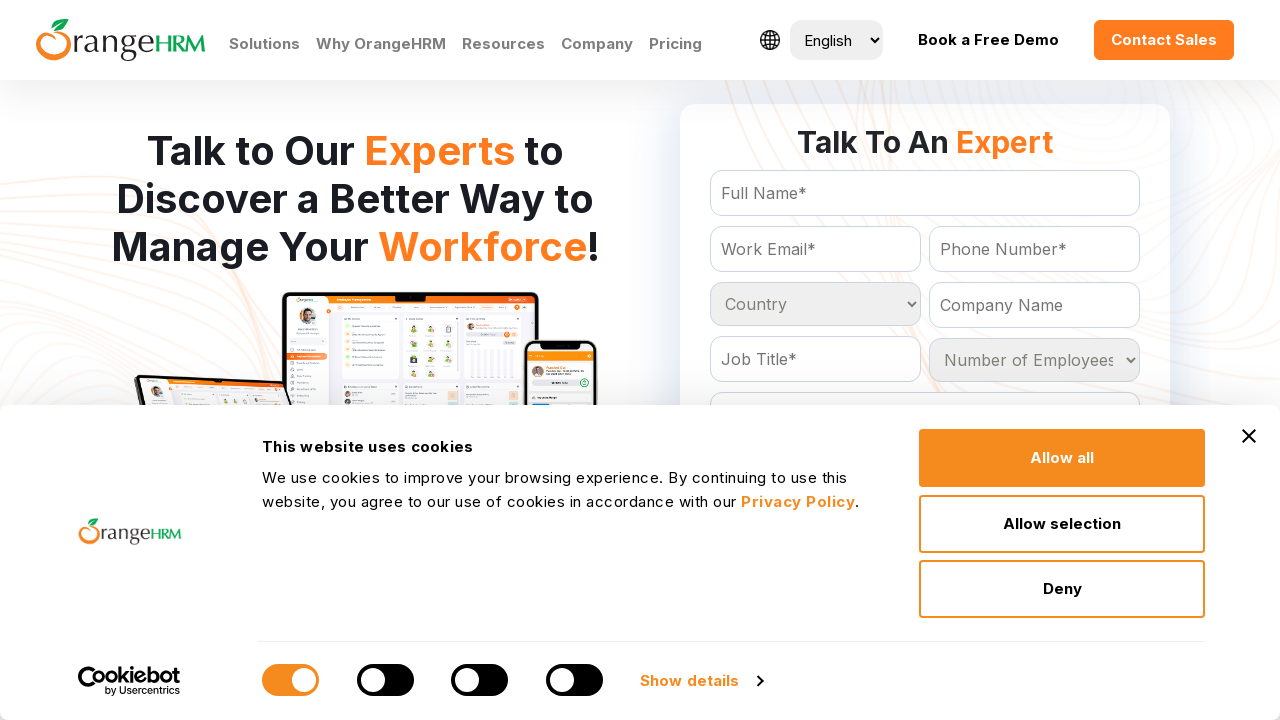

Located the country dropdown element
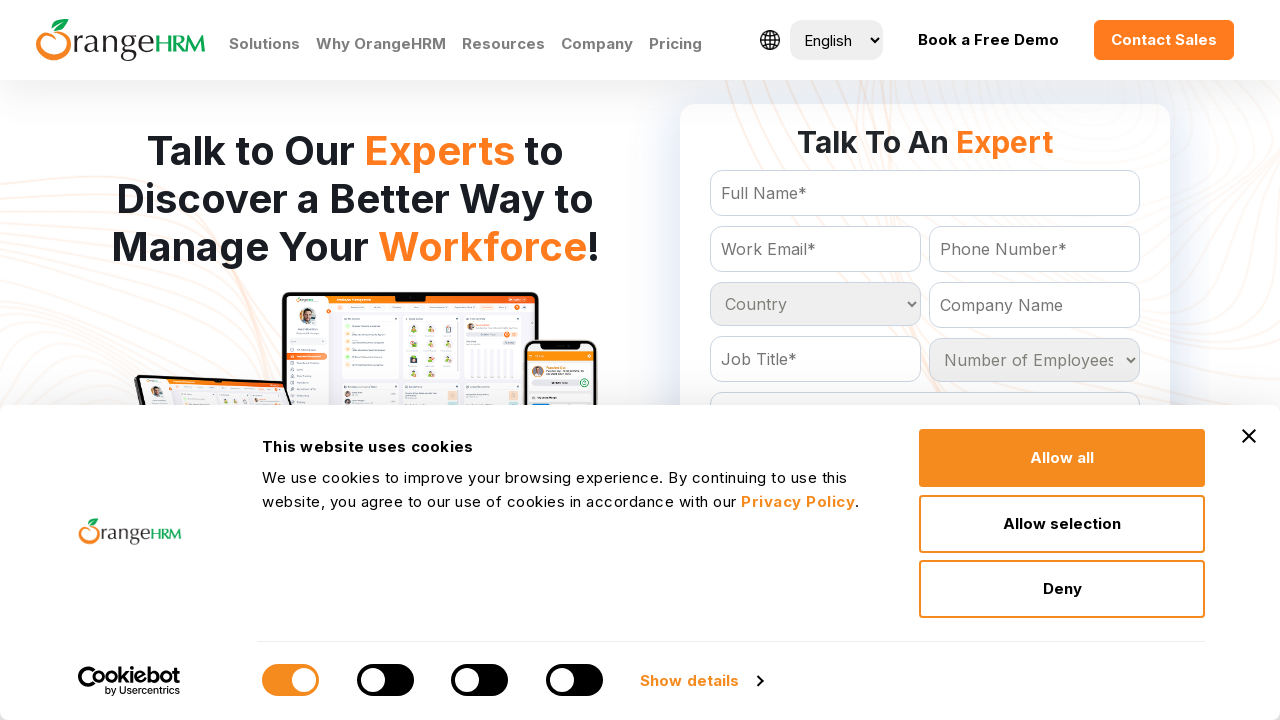

Selected 'Argentina' from the country dropdown on #Form_getForm_Country
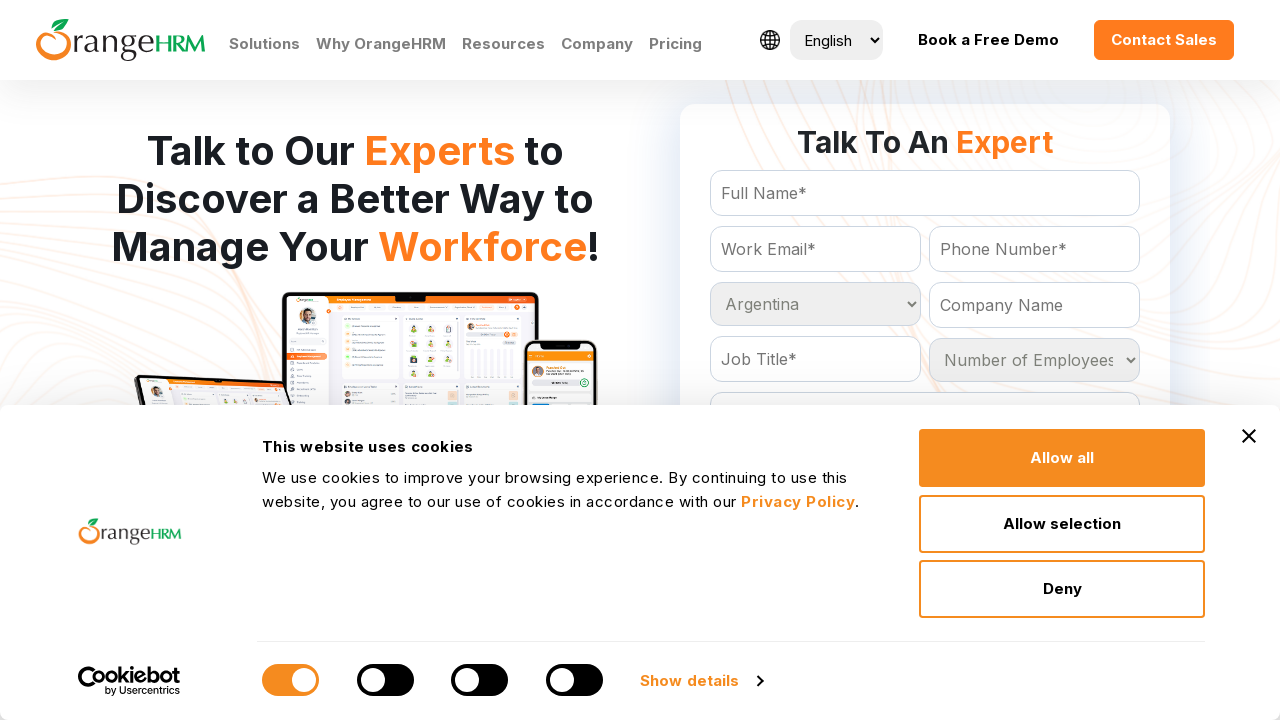

Waited 500ms for dropdown selection to register
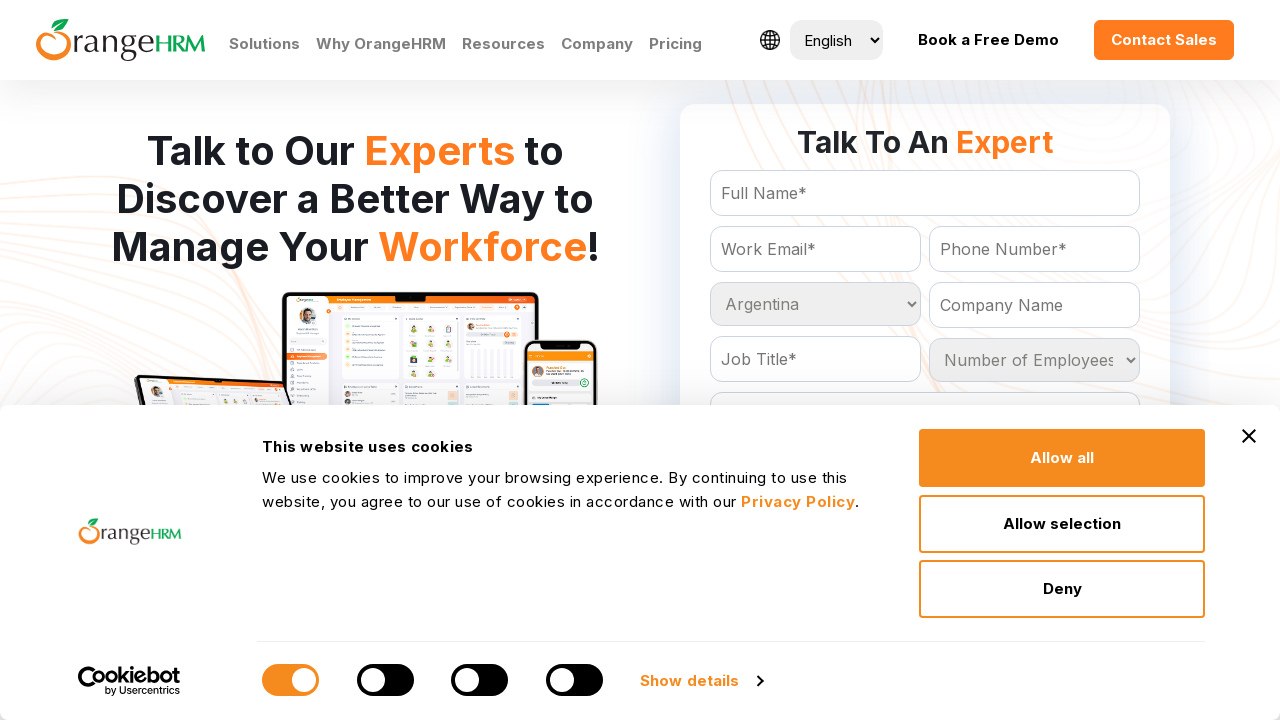

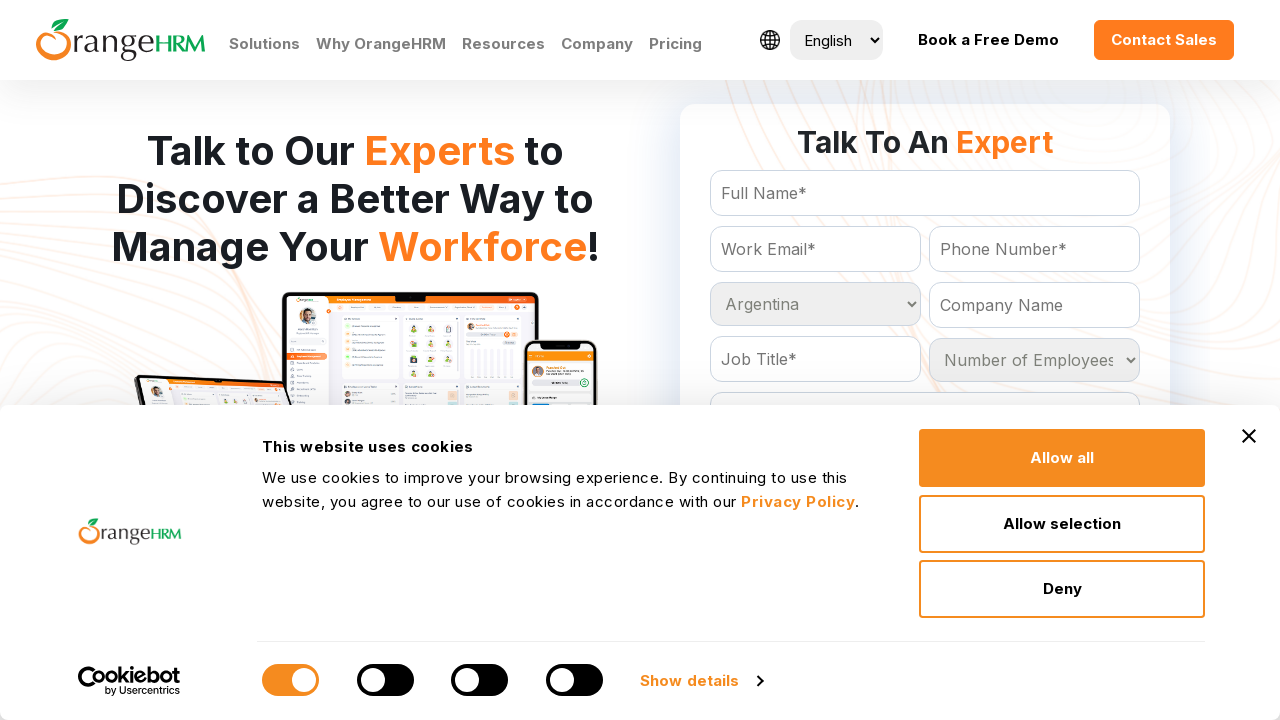